Tests JavaScript prompt alert handling by clicking the prompt button, entering text into the prompt, accepting it, and verifying the entered text appears in the result.

Starting URL: https://the-internet.herokuapp.com/javascript_alerts

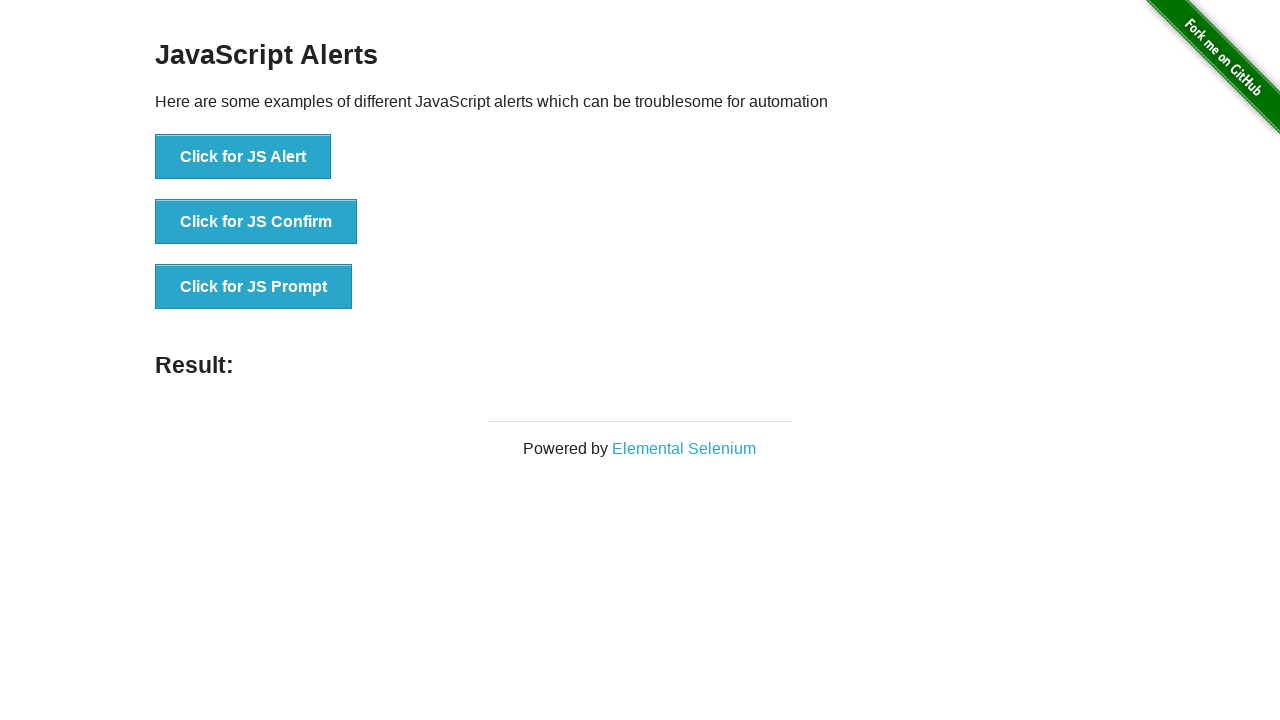

Set up dialog handler to accept prompt with 'TestUser'
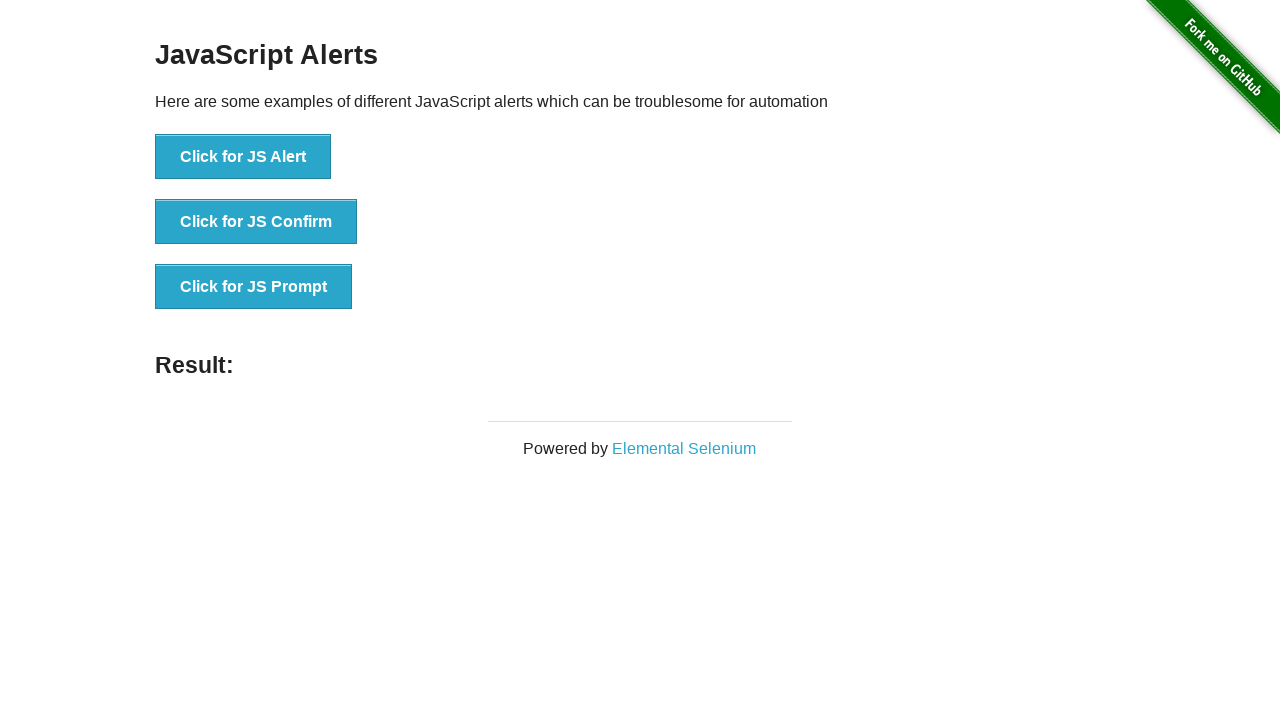

Clicked the JavaScript prompt button at (254, 287) on xpath=//div[starts-with(@class,'exam')]/descendant::button >> nth=2
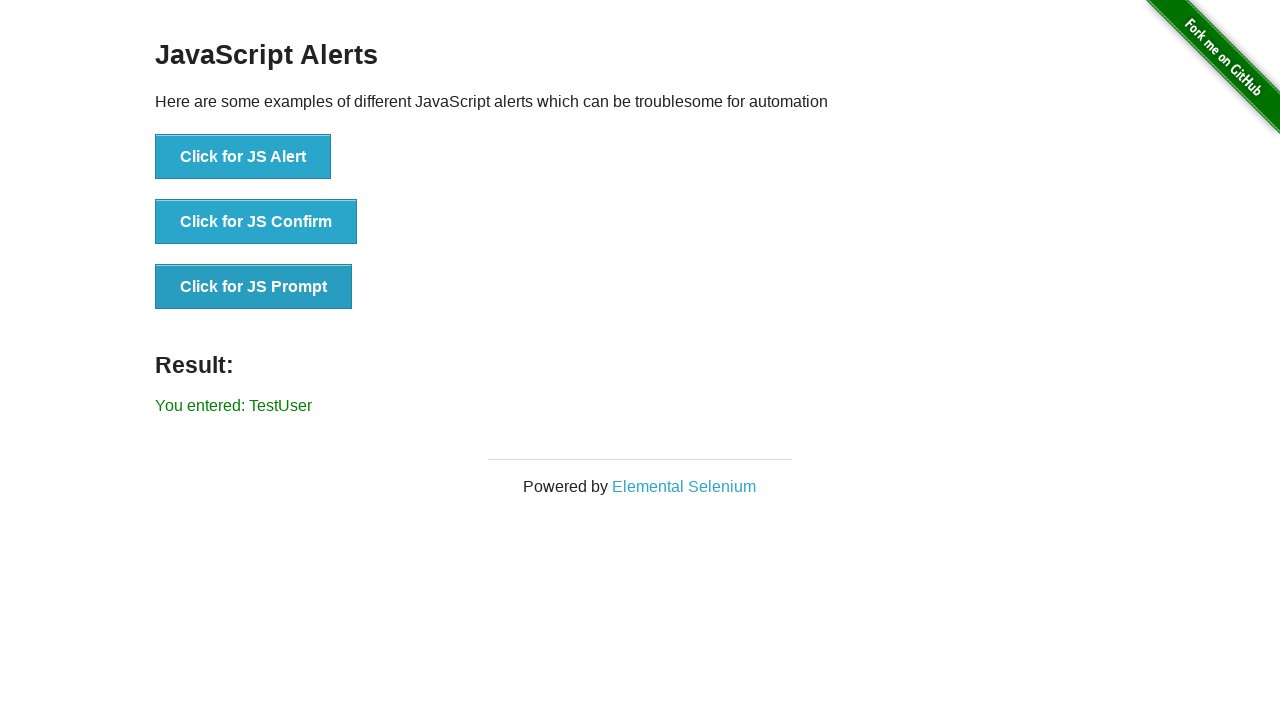

Waited for result element to appear
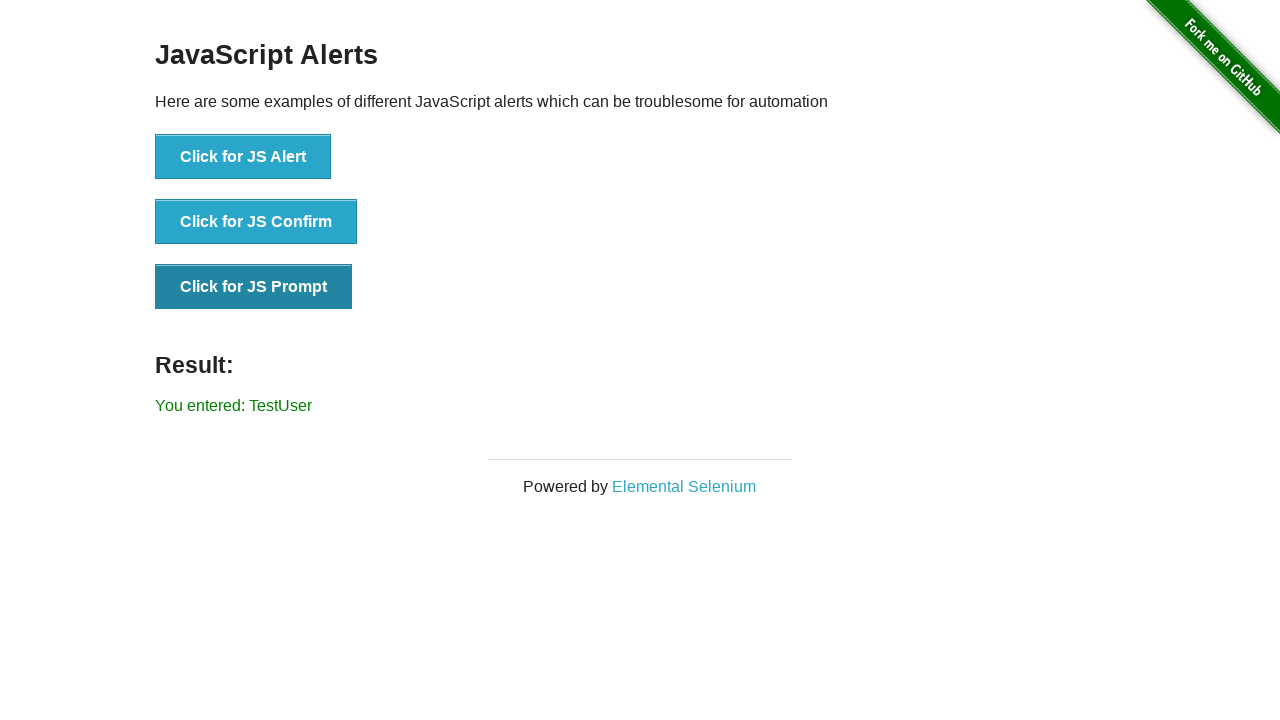

Retrieved result text: You entered: TestUser
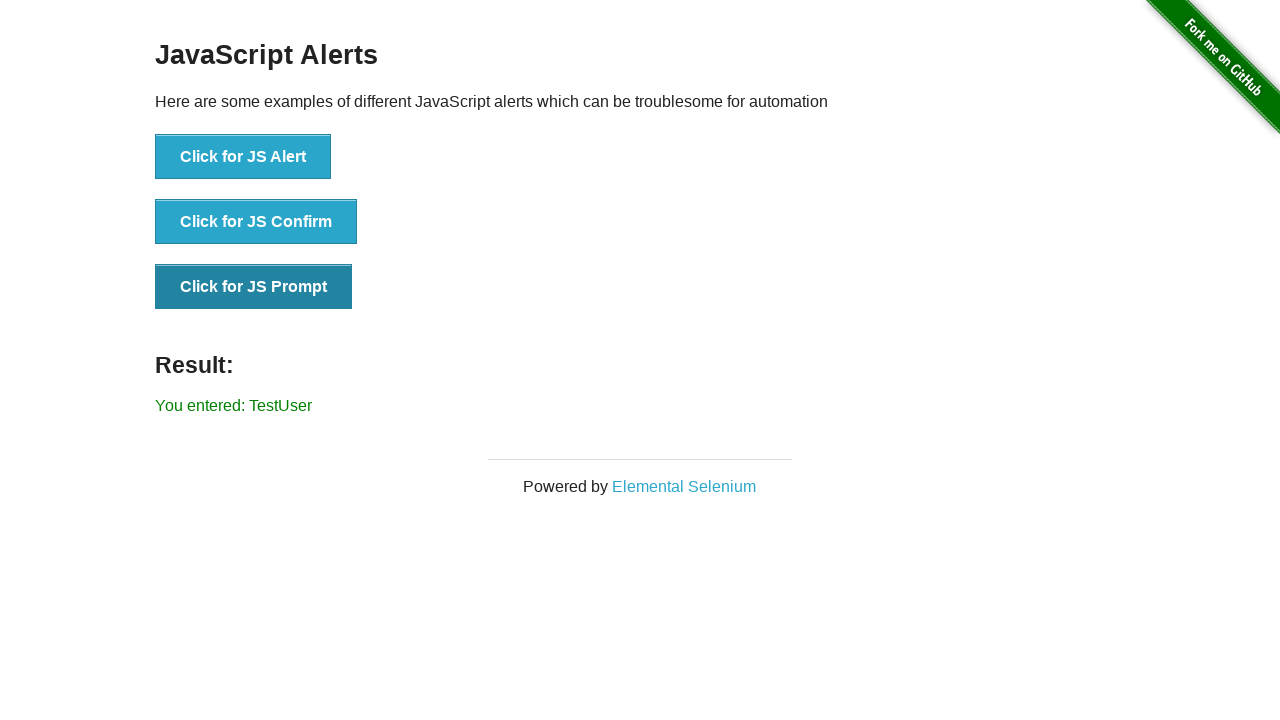

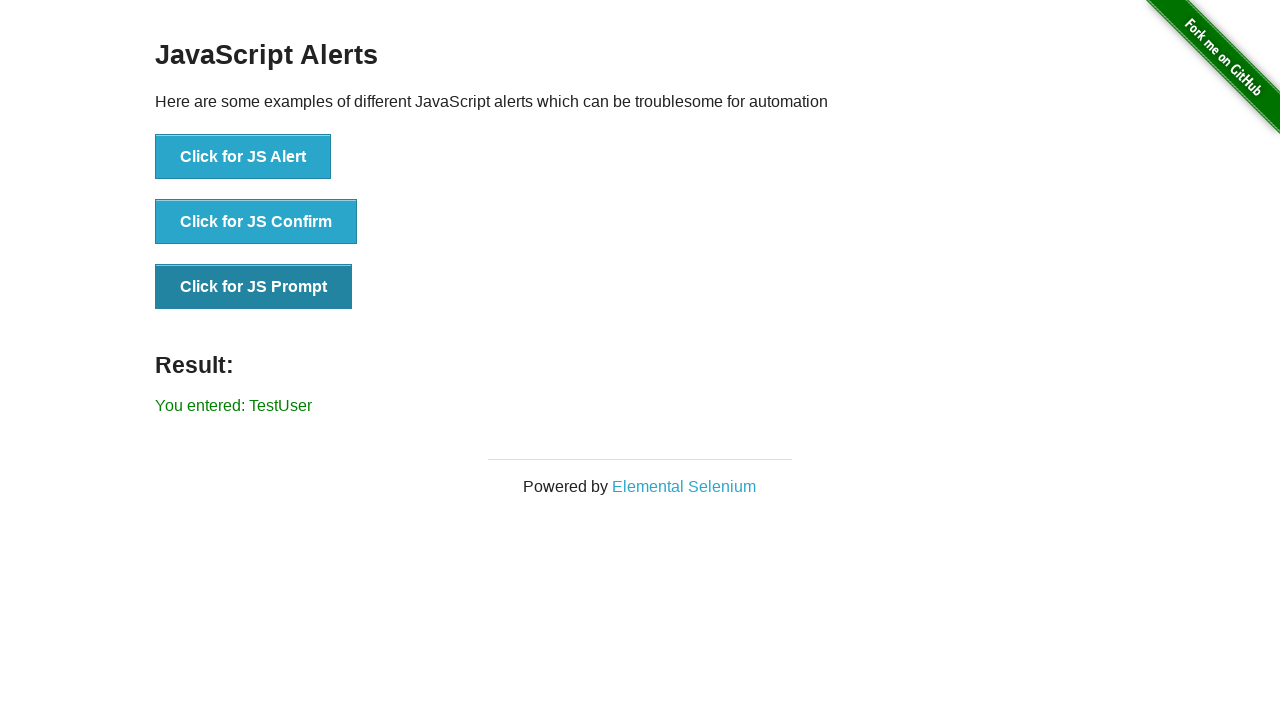